Tests the Python.org website search functionality by entering "pycon" as a search query and verifying results are returned

Starting URL: https://www.python.org

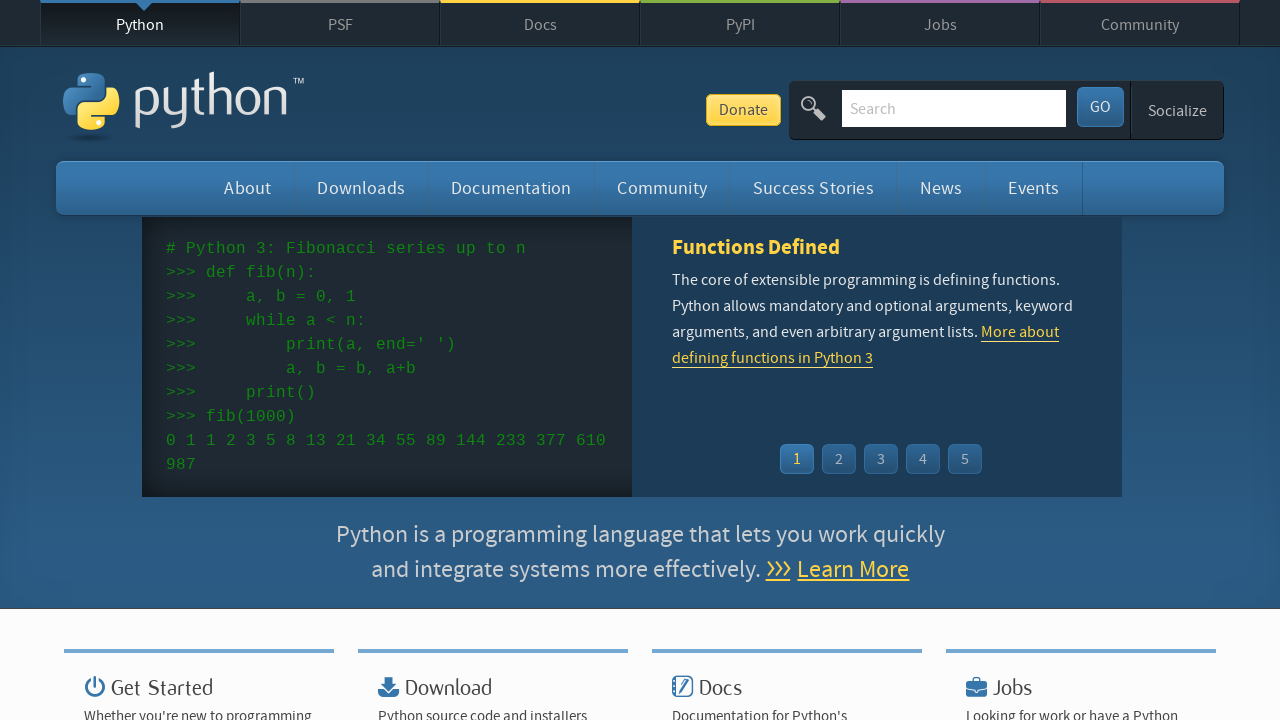

Filled search box with 'pycon' on input[name='q']
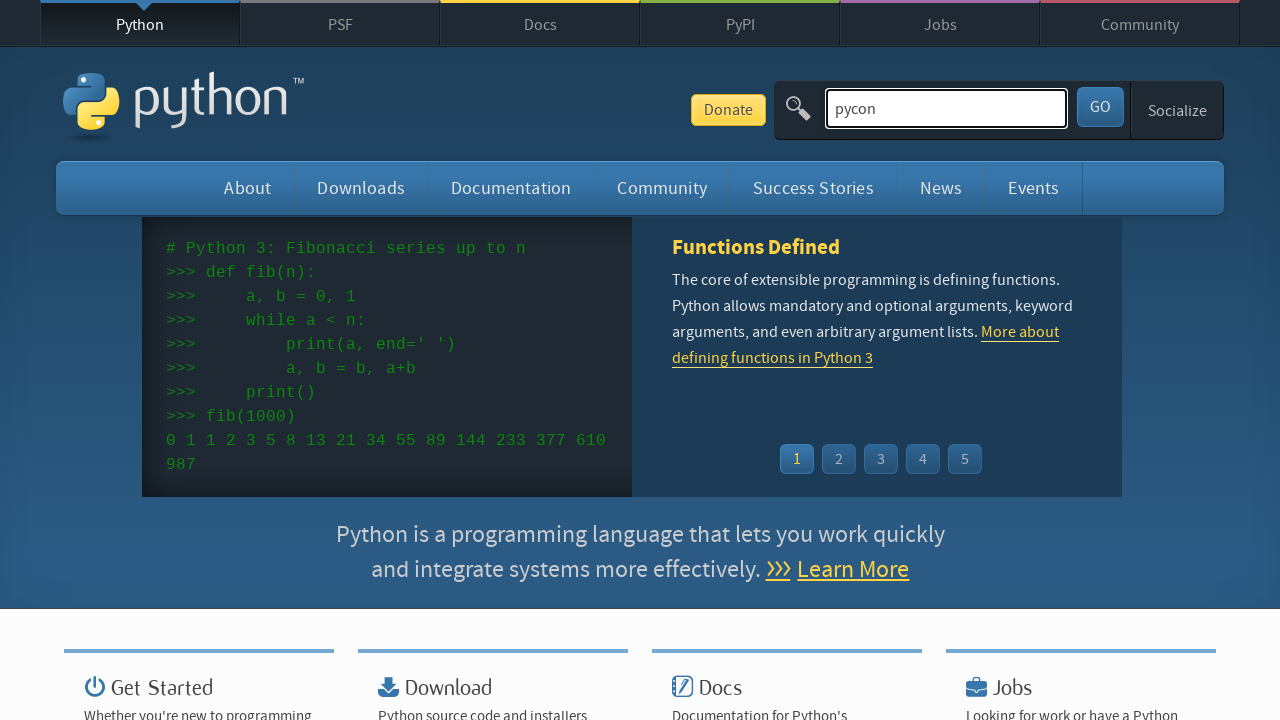

Pressed Enter to submit search query on input[name='q']
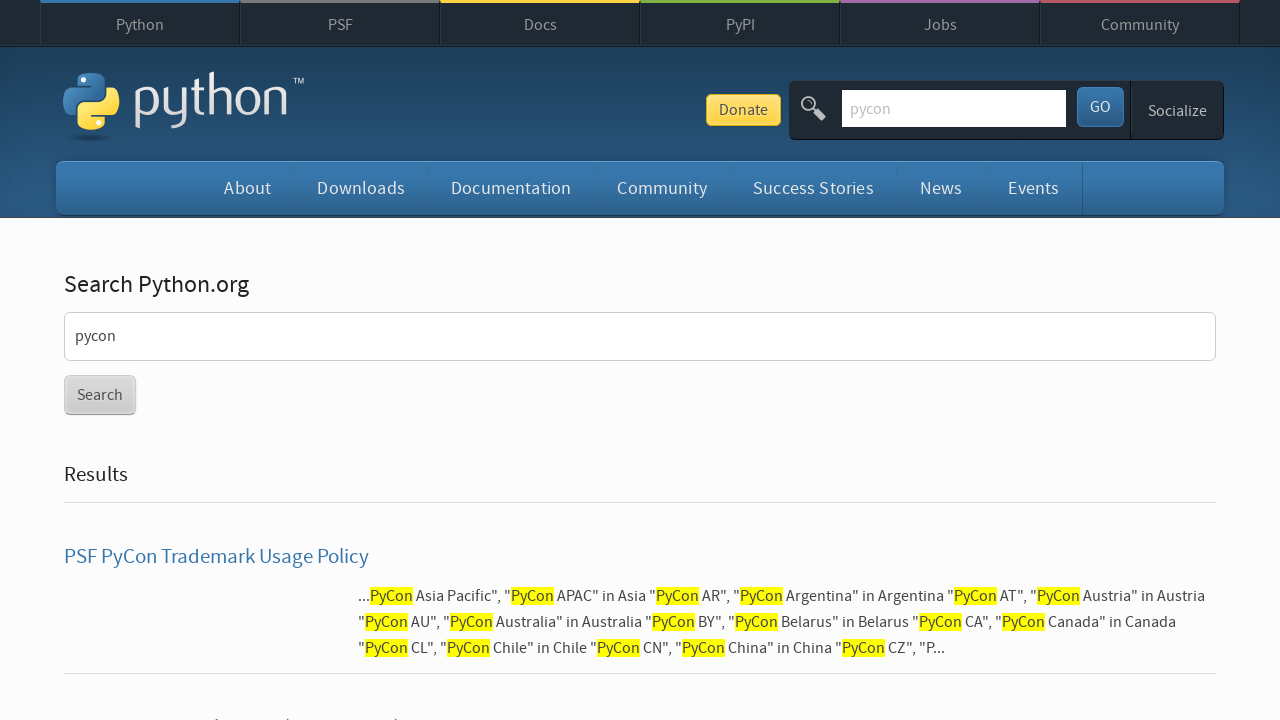

Search results loaded (network idle)
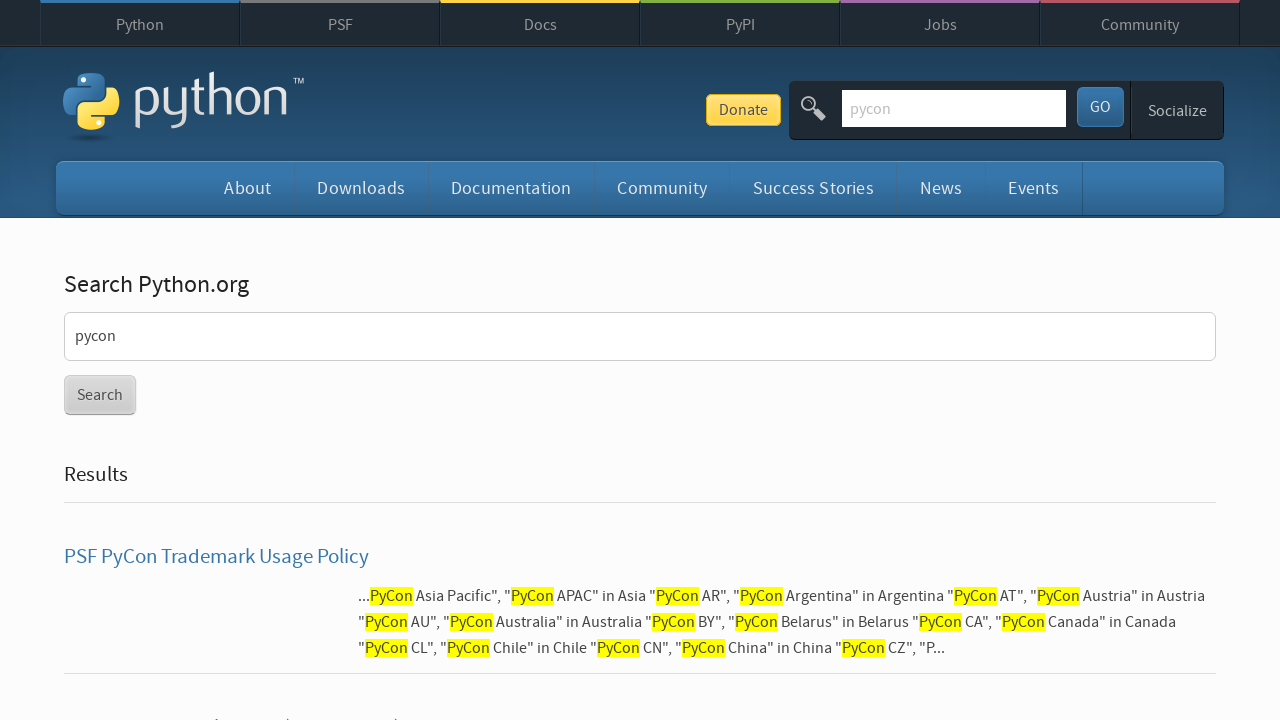

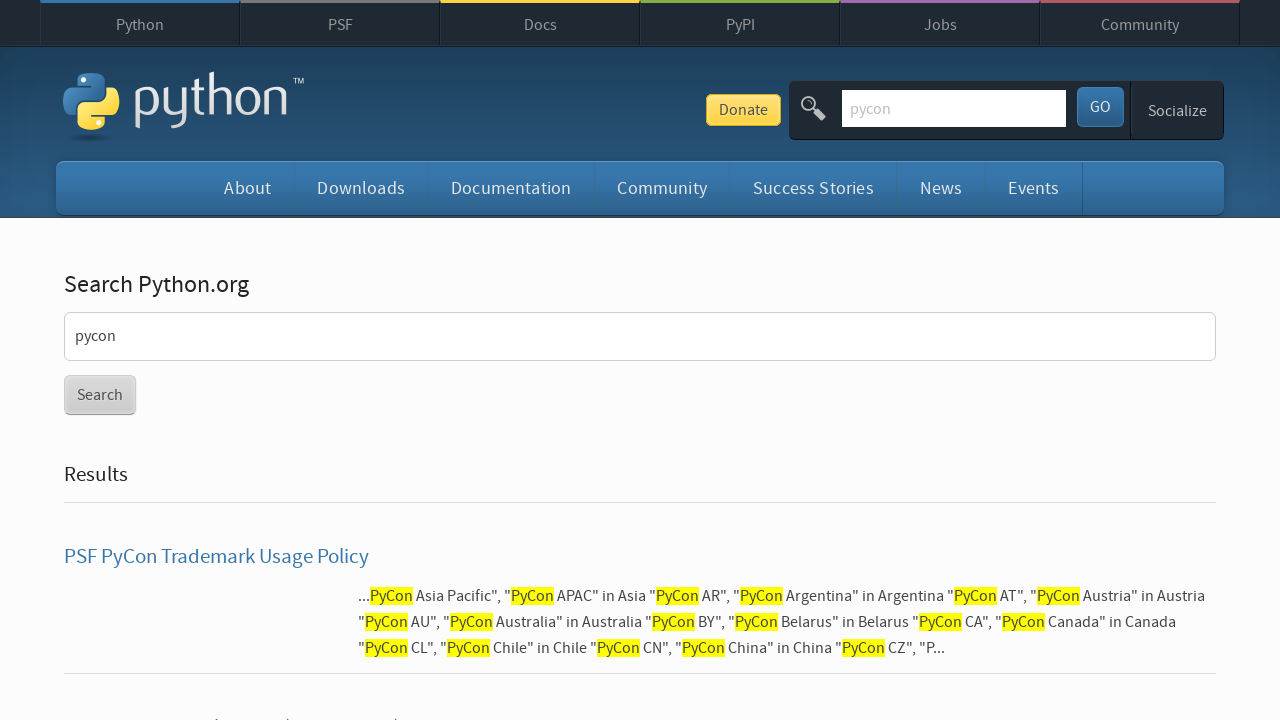